Tests that the Clear completed button removes completed items when clicked.

Starting URL: https://demo.playwright.dev/todomvc

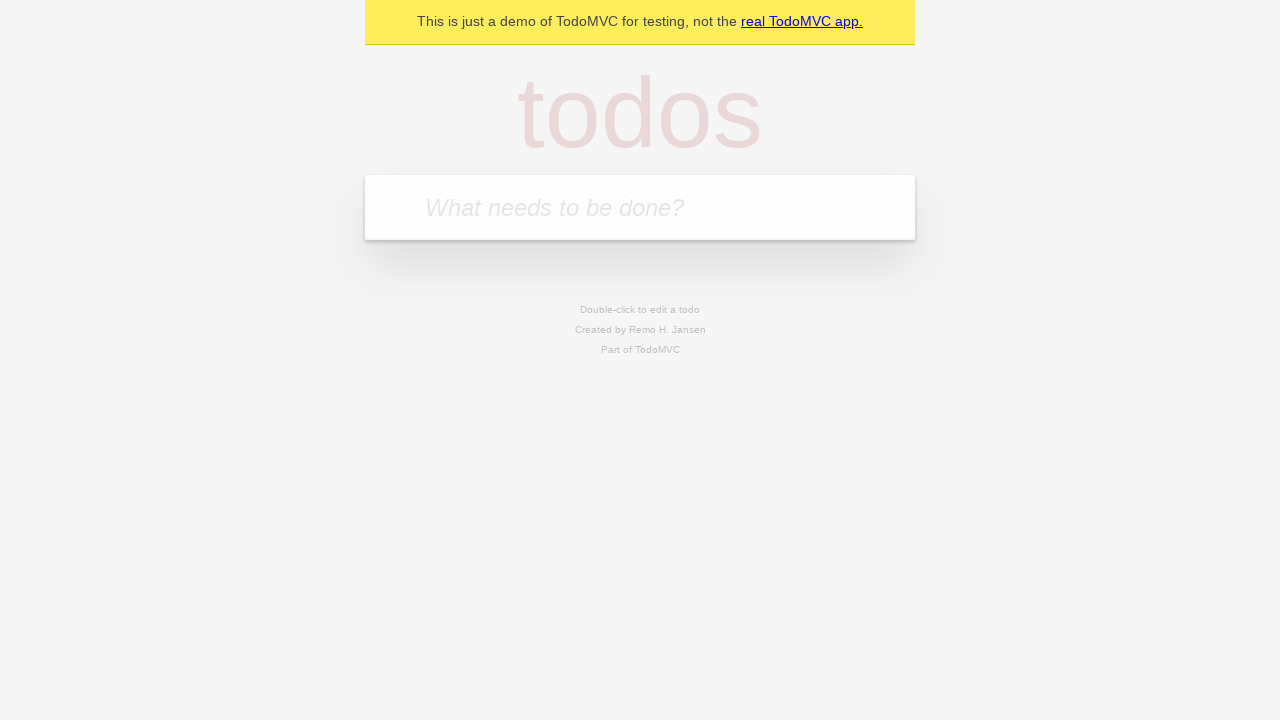

Filled todo input with 'buy some cheese' on internal:attr=[placeholder="What needs to be done?"i]
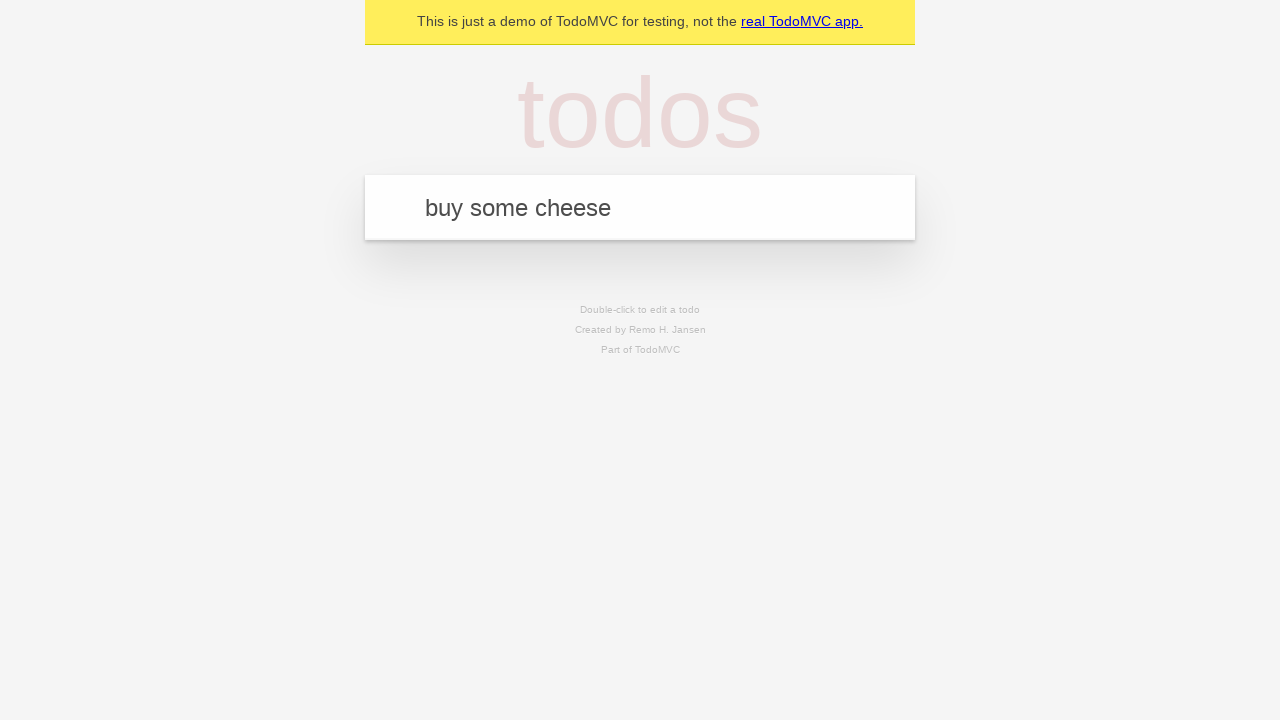

Pressed Enter to add 'buy some cheese' todo on internal:attr=[placeholder="What needs to be done?"i]
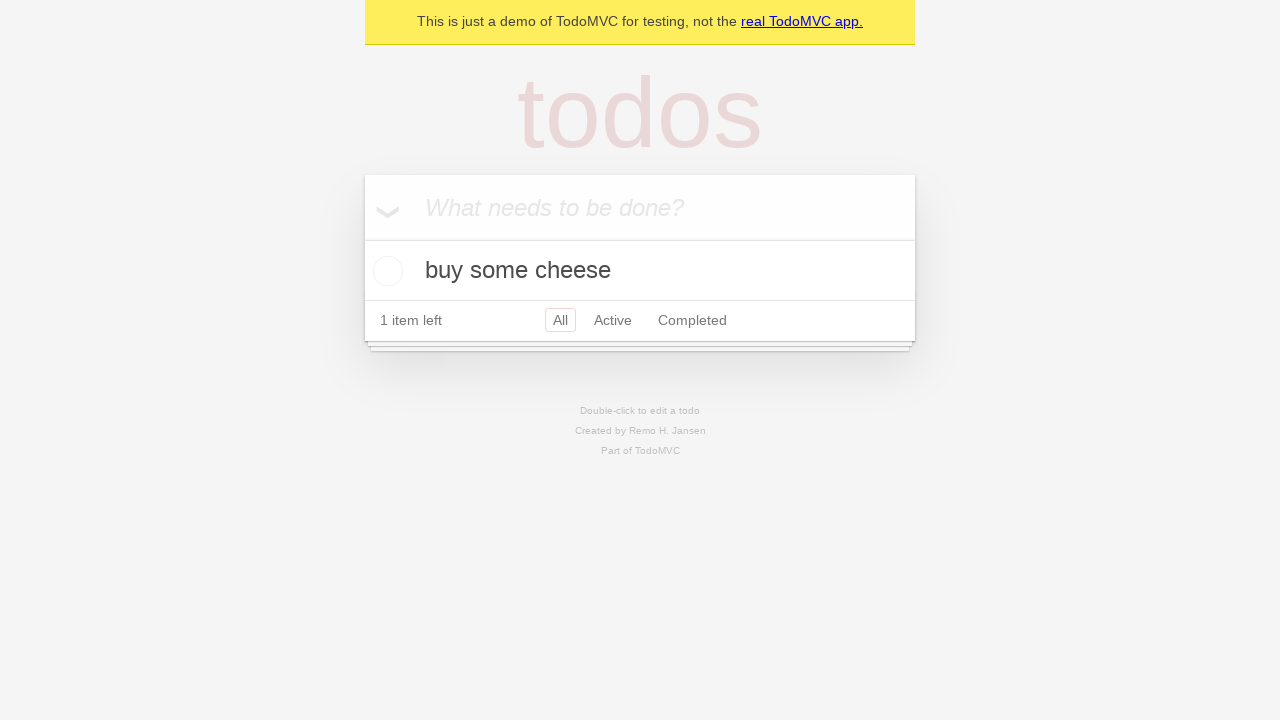

Filled todo input with 'feed the cat' on internal:attr=[placeholder="What needs to be done?"i]
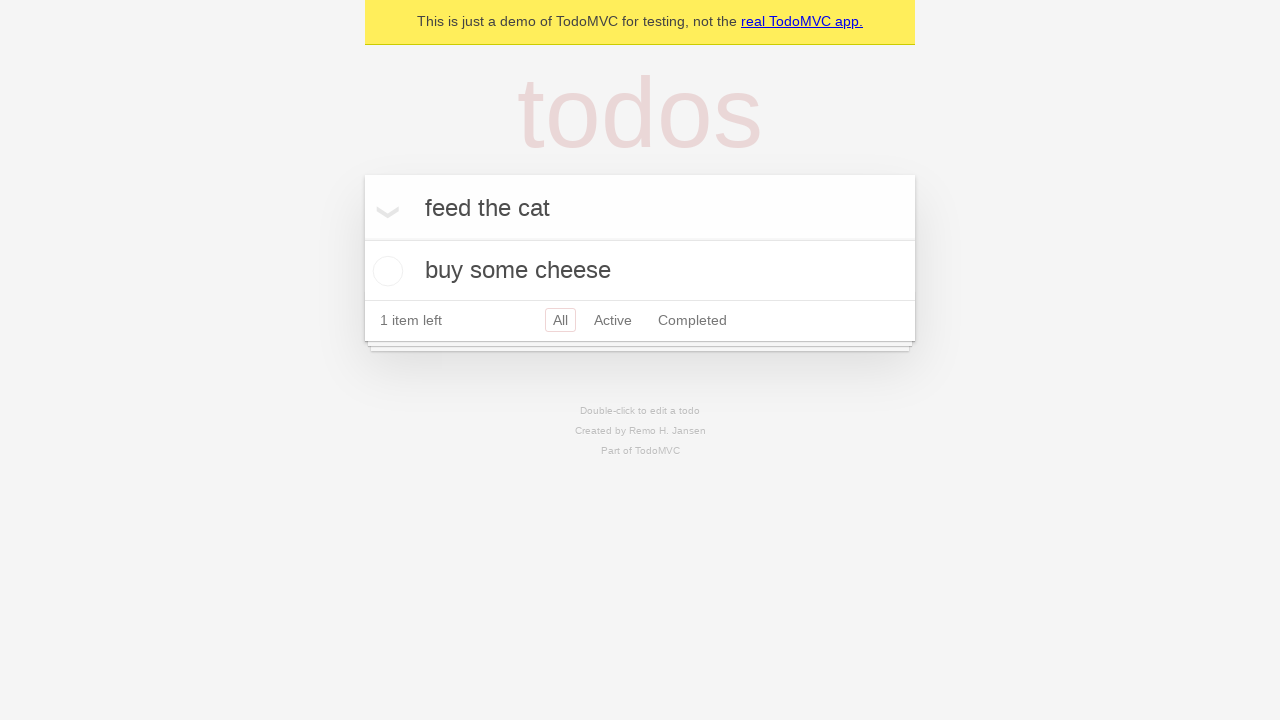

Pressed Enter to add 'feed the cat' todo on internal:attr=[placeholder="What needs to be done?"i]
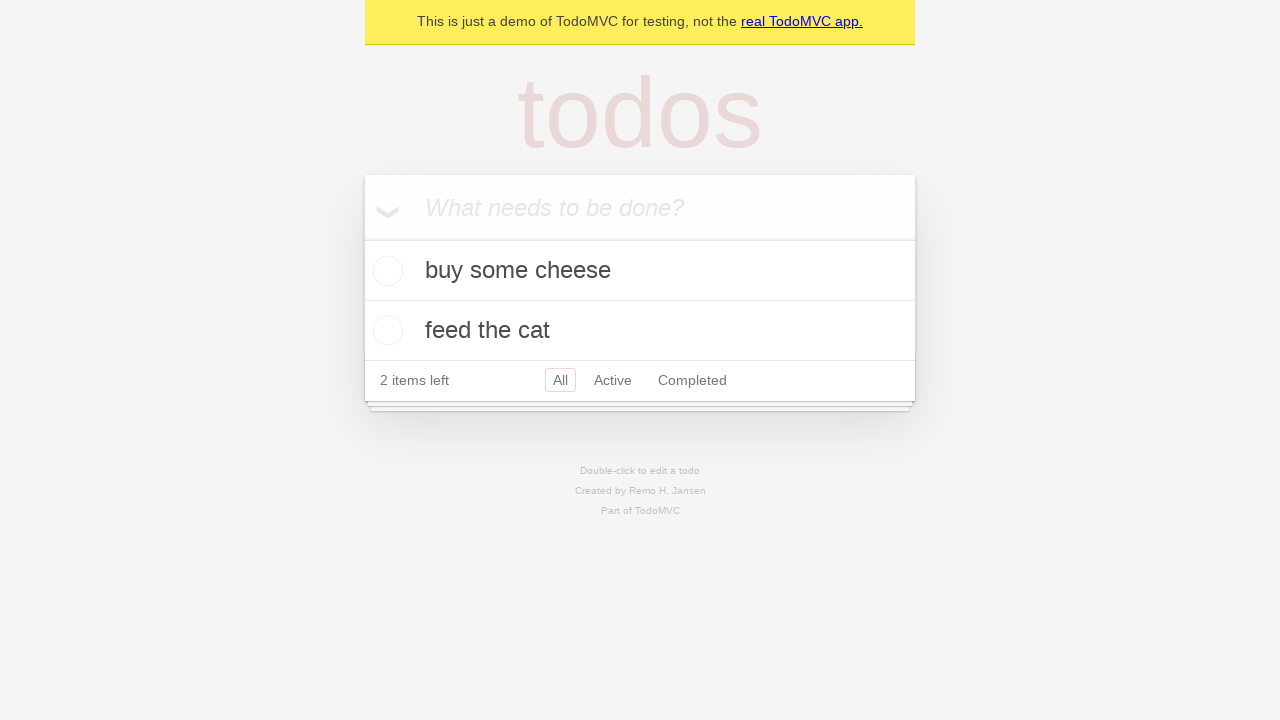

Filled todo input with 'book a doctors appointment' on internal:attr=[placeholder="What needs to be done?"i]
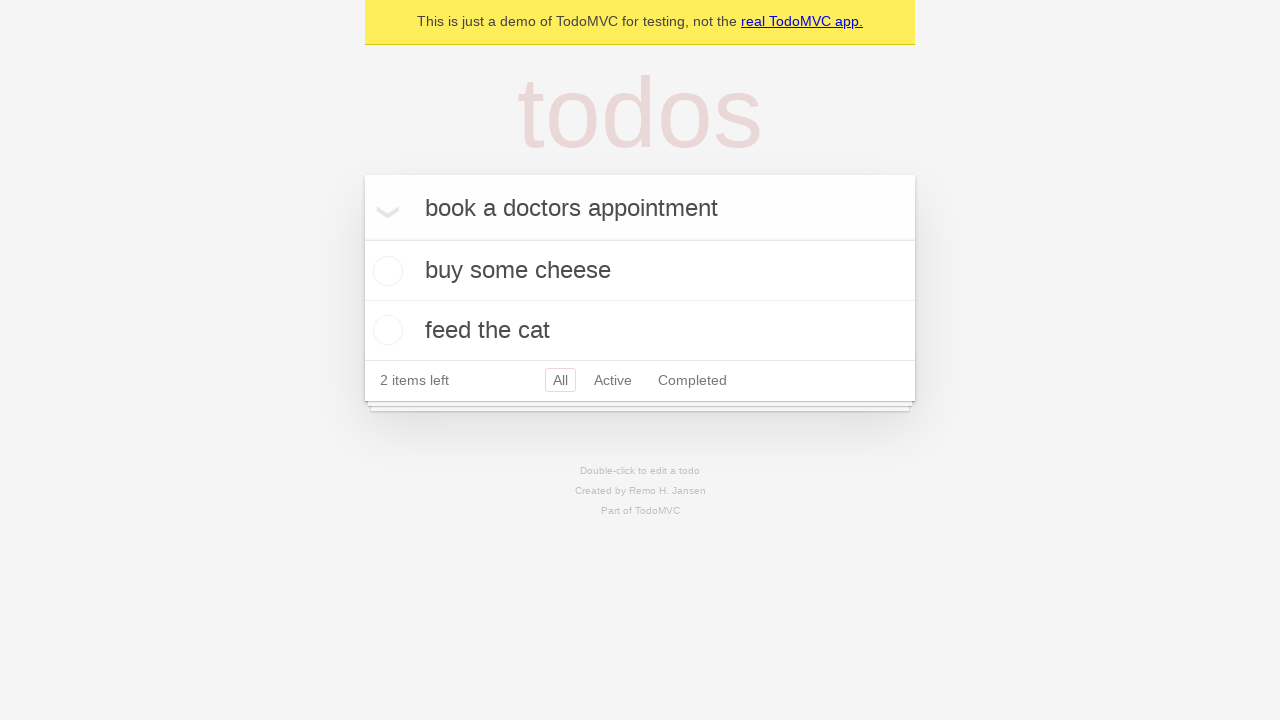

Pressed Enter to add 'book a doctors appointment' todo on internal:attr=[placeholder="What needs to be done?"i]
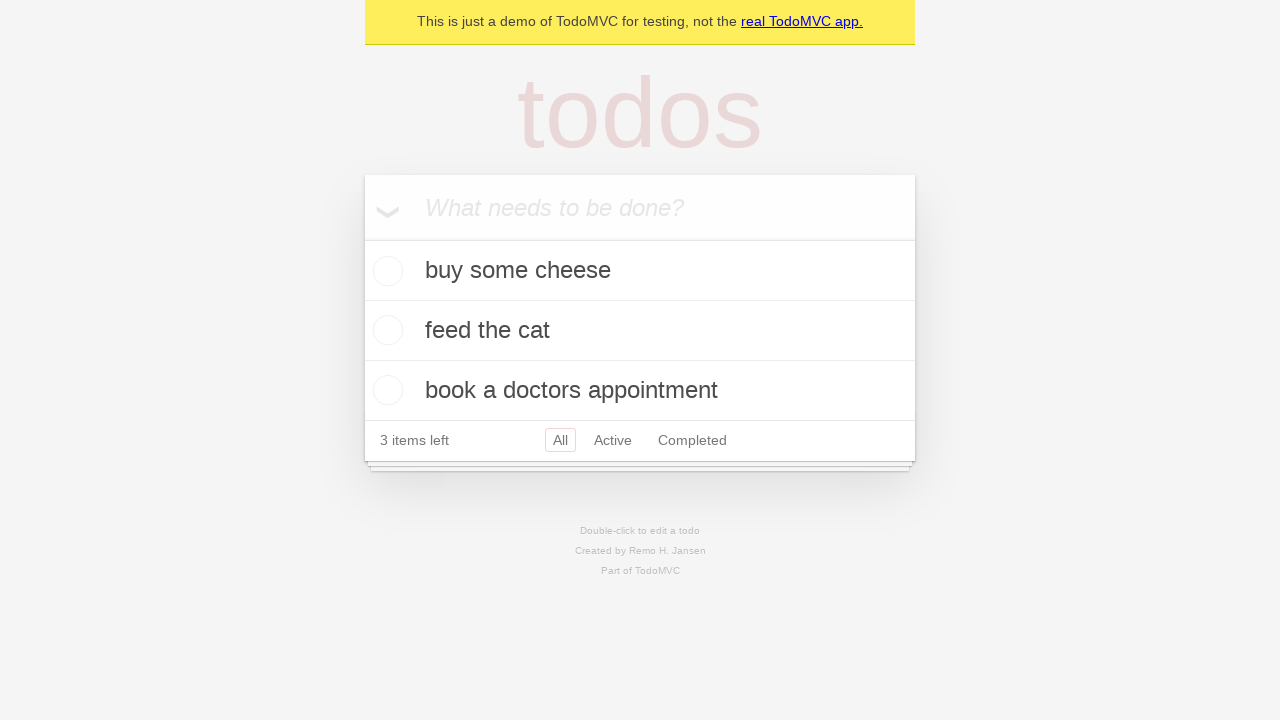

Checked the second todo item checkbox at (385, 330) on internal:testid=[data-testid="todo-item"s] >> nth=1 >> internal:role=checkbox
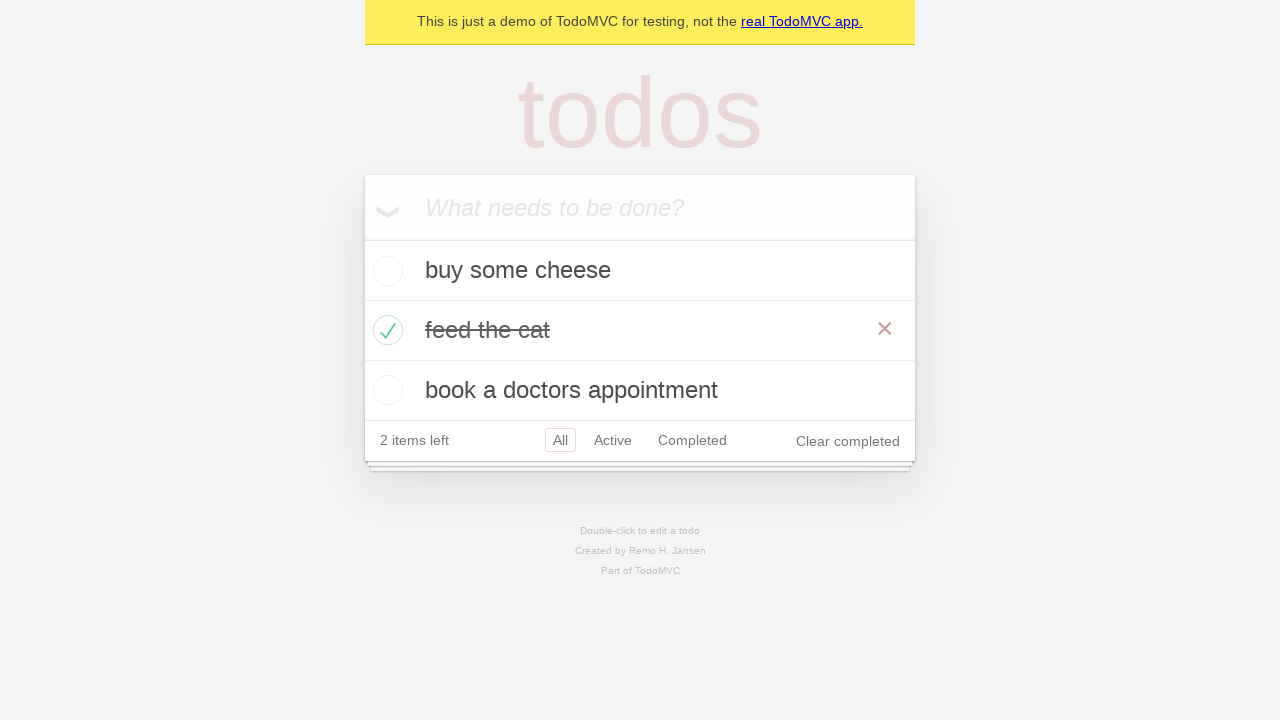

Clicked Clear completed button at (848, 441) on internal:role=button[name="Clear completed"i]
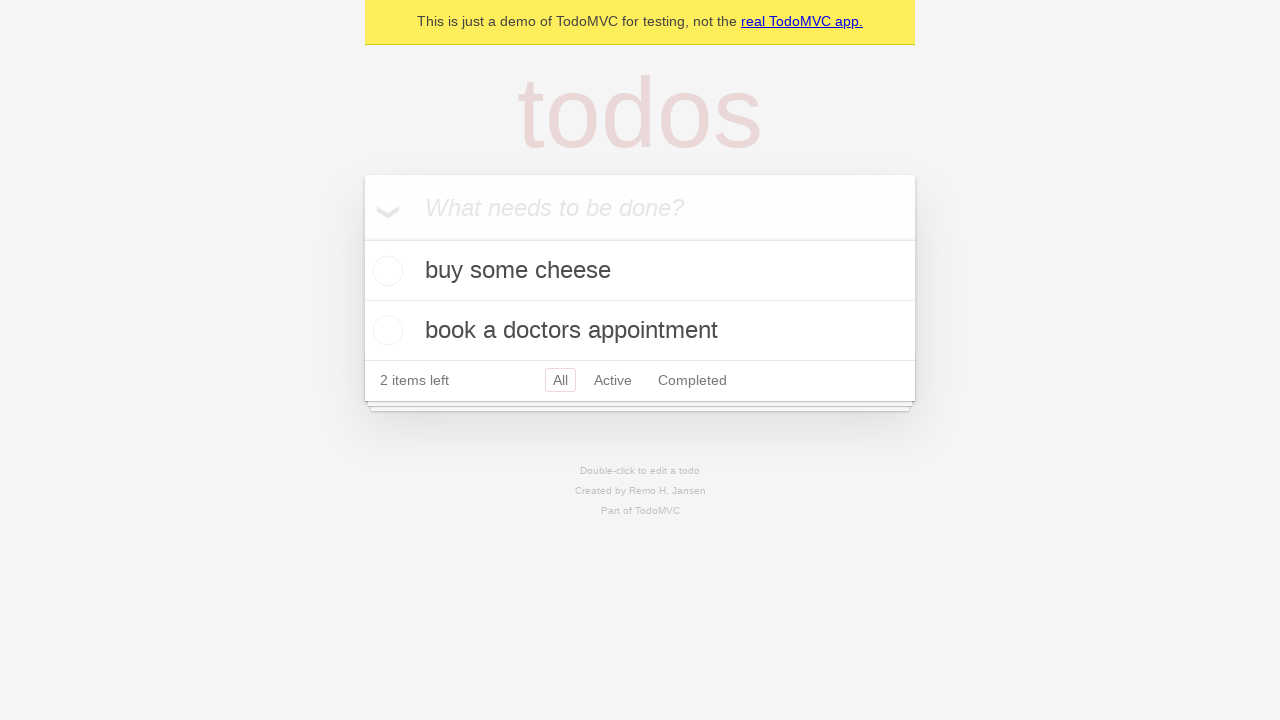

Verified completed todo item was removed, 2 items remaining
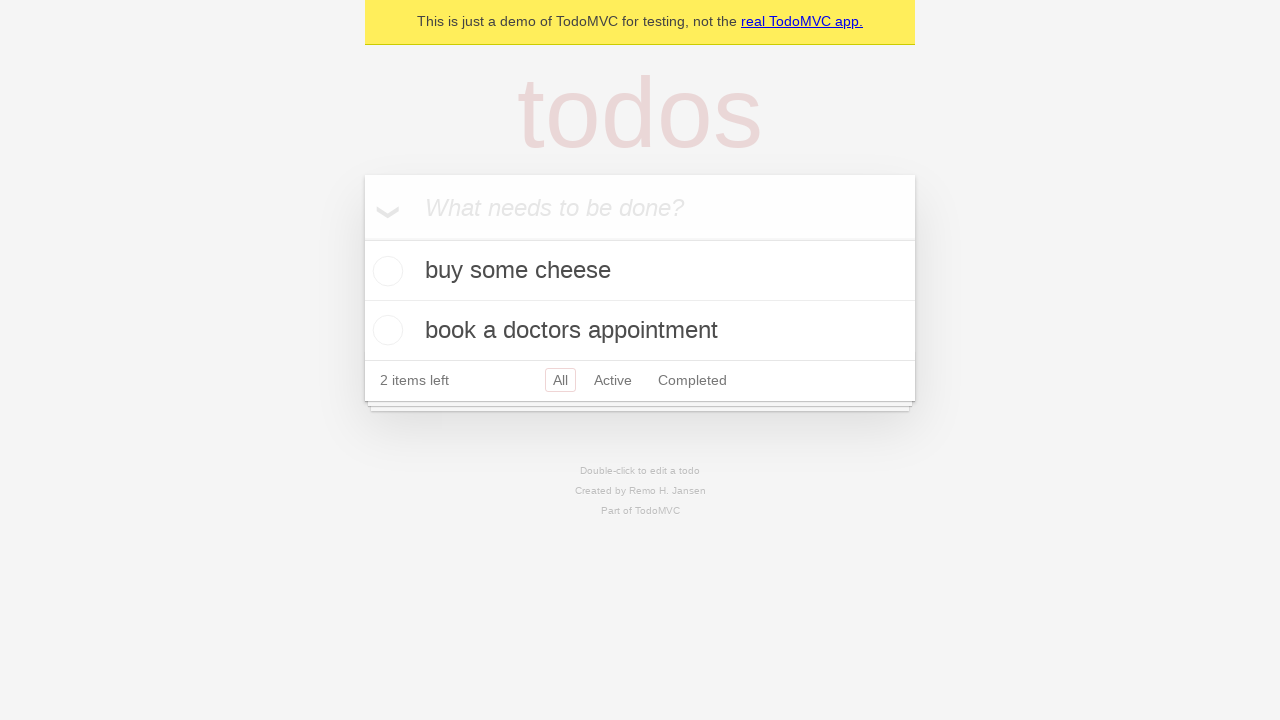

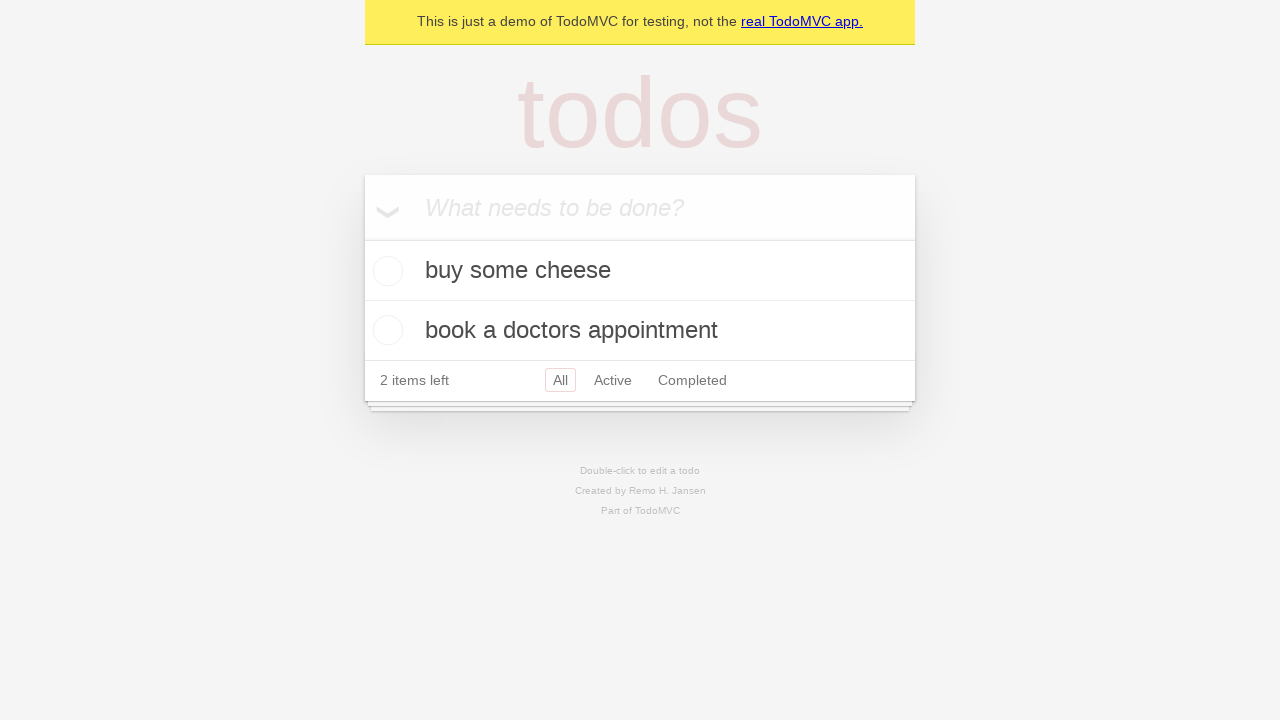